Tests the registration flow by filling out a new account registration form with user details and submitting it

Starting URL: https://parabank.parasoft.com/parabank/index.htm

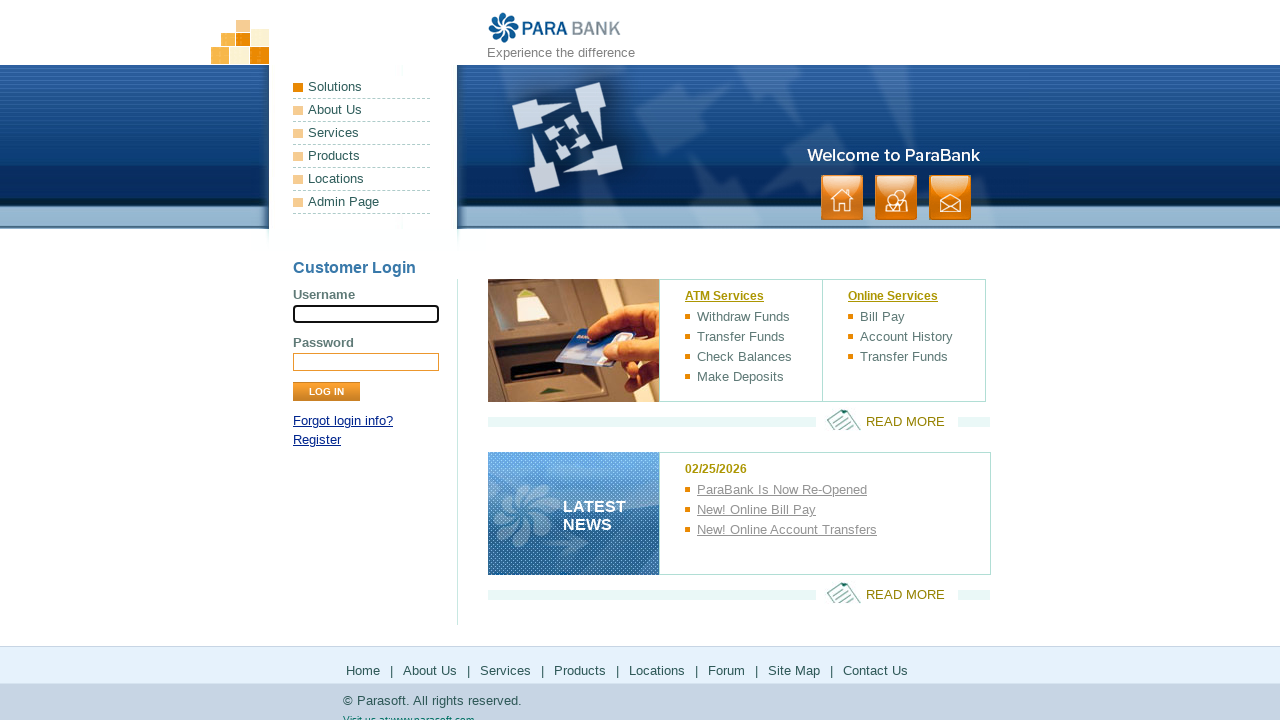

Clicked Register link at (317, 440) on xpath=//a[text()='Register']
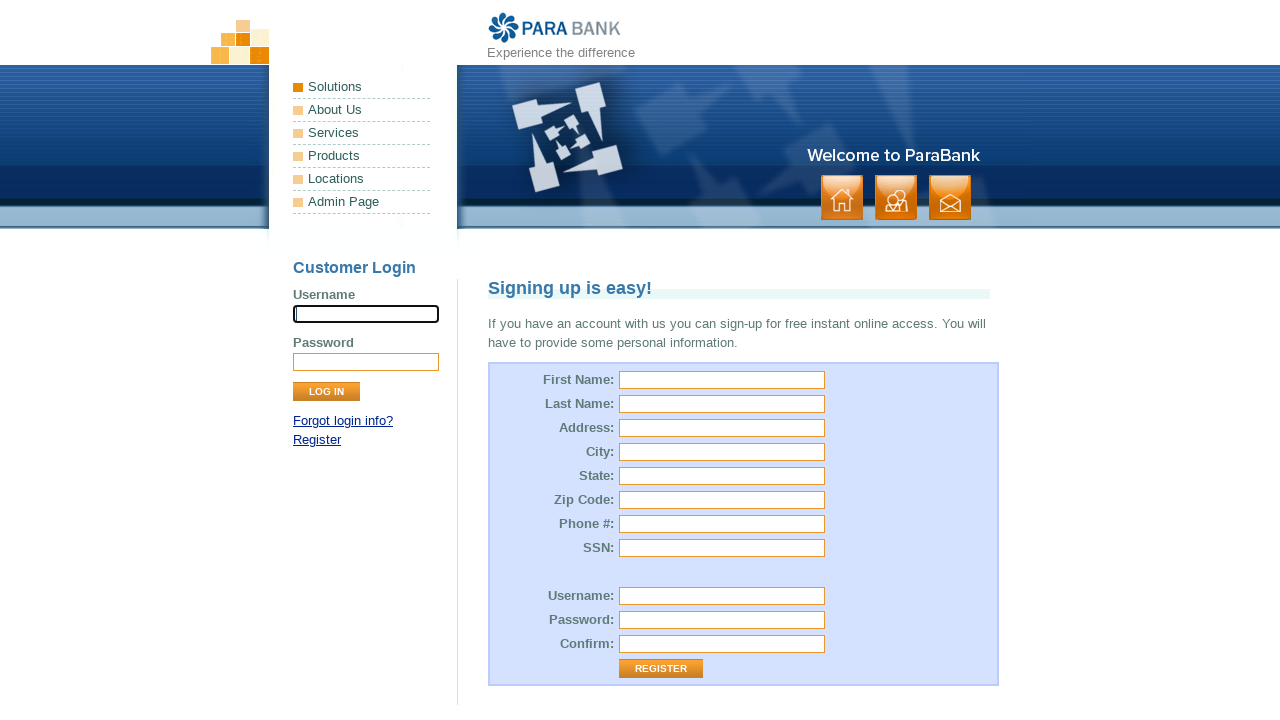

Registration form loaded
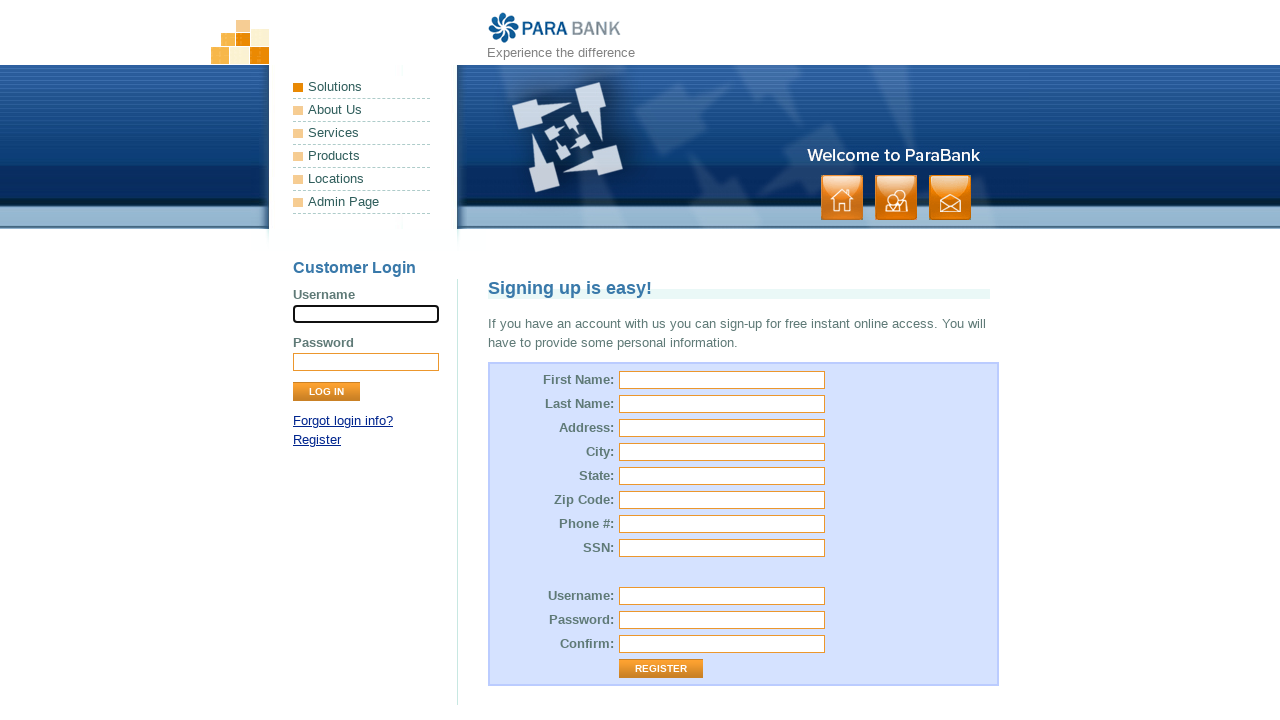

Filled in first name: John on input[id='customer.firstName']
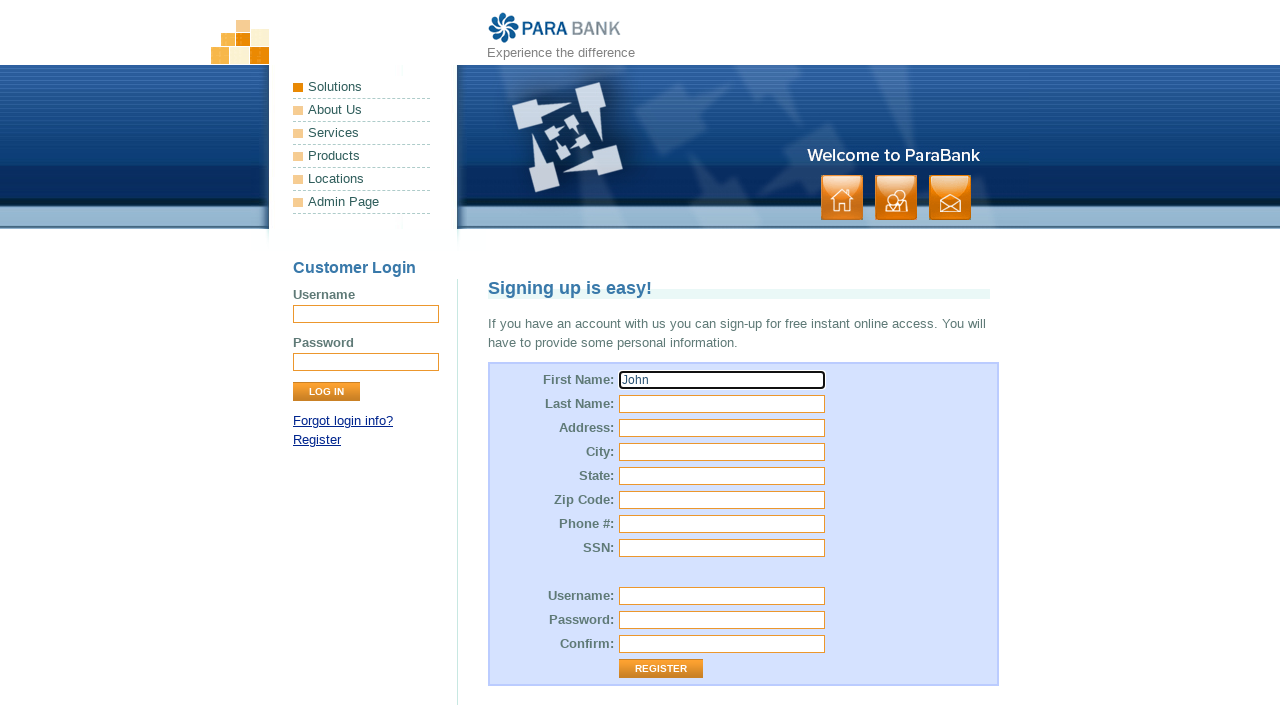

Filled in last name: Smith on input[id='customer.lastName']
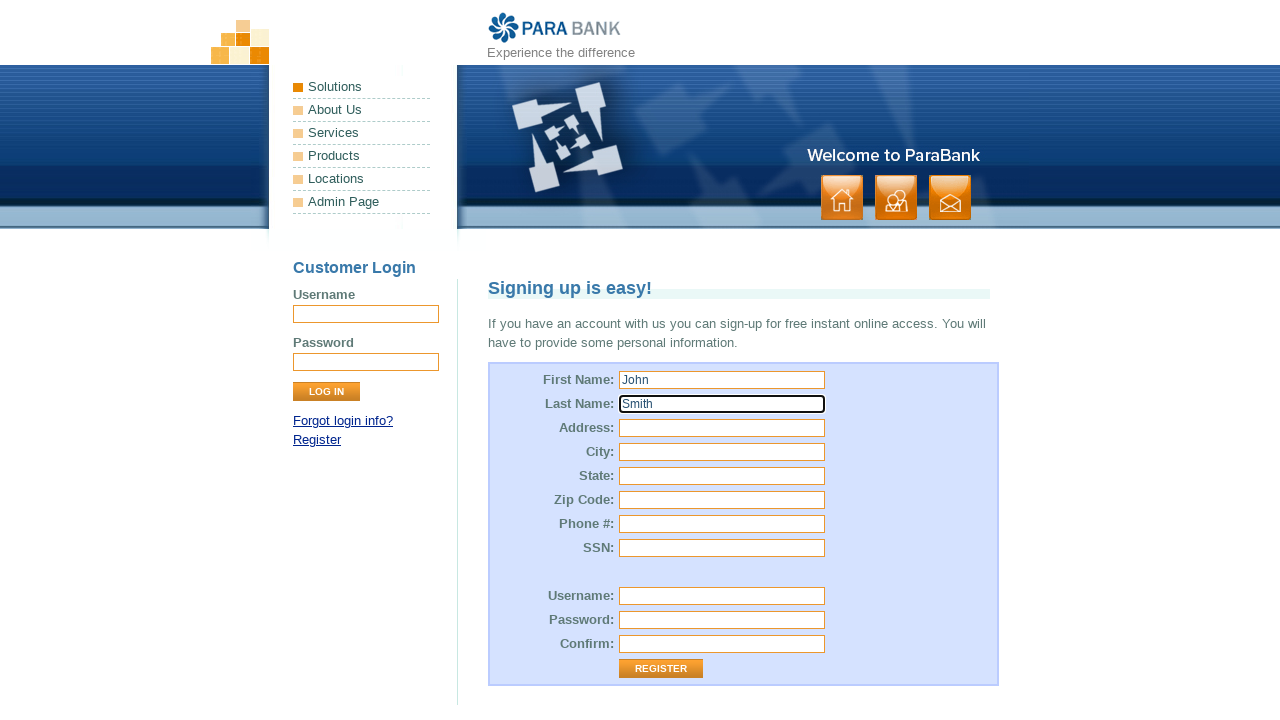

Filled in street address: 269 W 12th on input[id='customer.address.street']
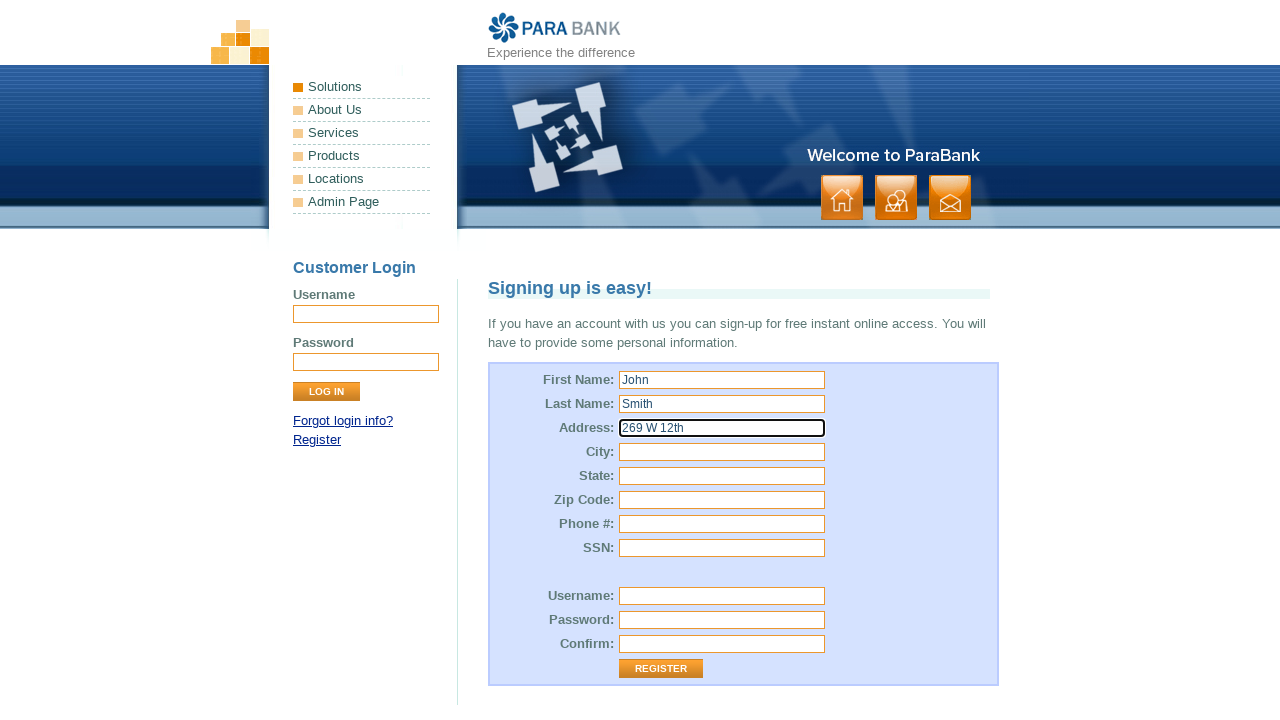

Filled in city: New York on input[id='customer.address.city']
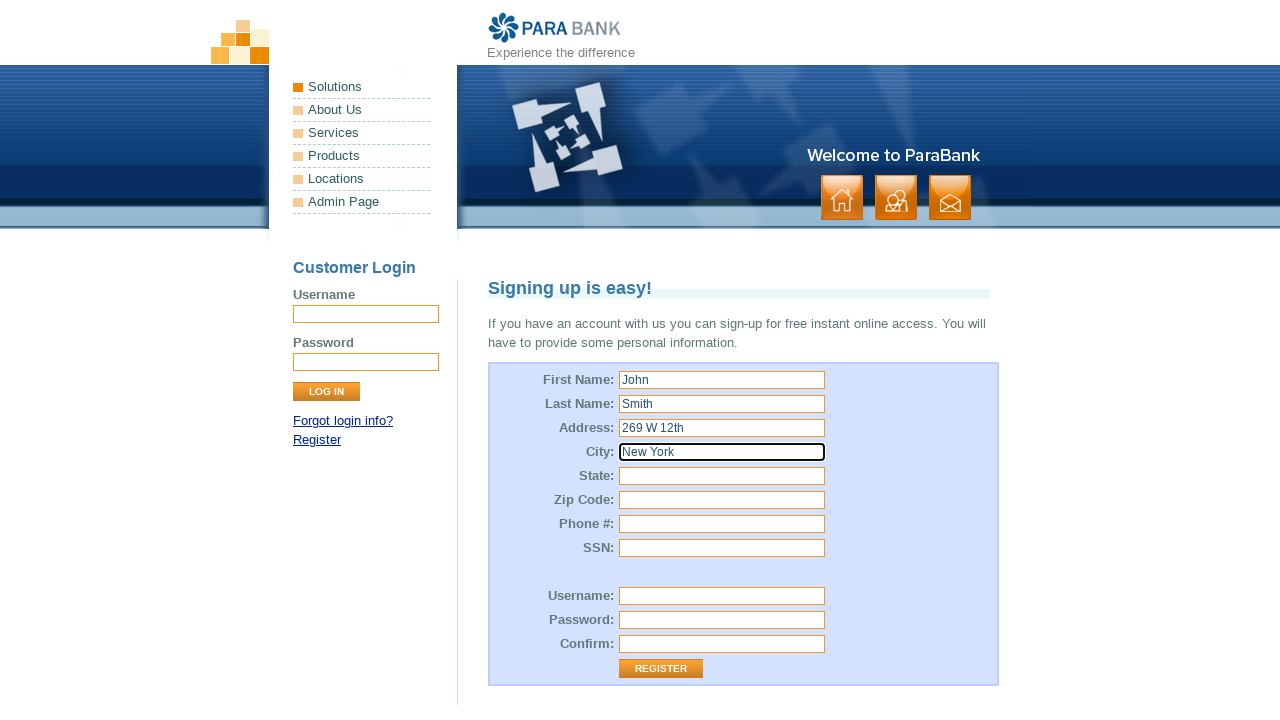

Filled in state: New York on input[id='customer.address.state']
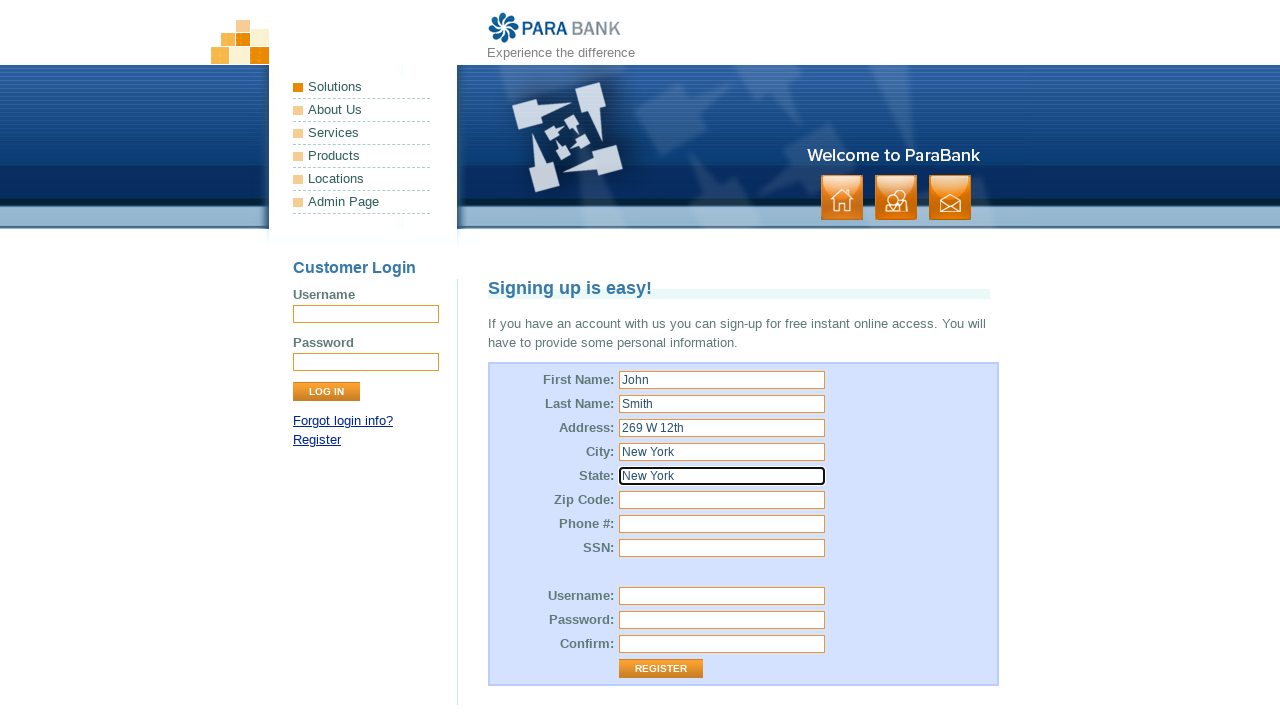

Filled in zip code: 10011 on input[id='customer.address.zipCode']
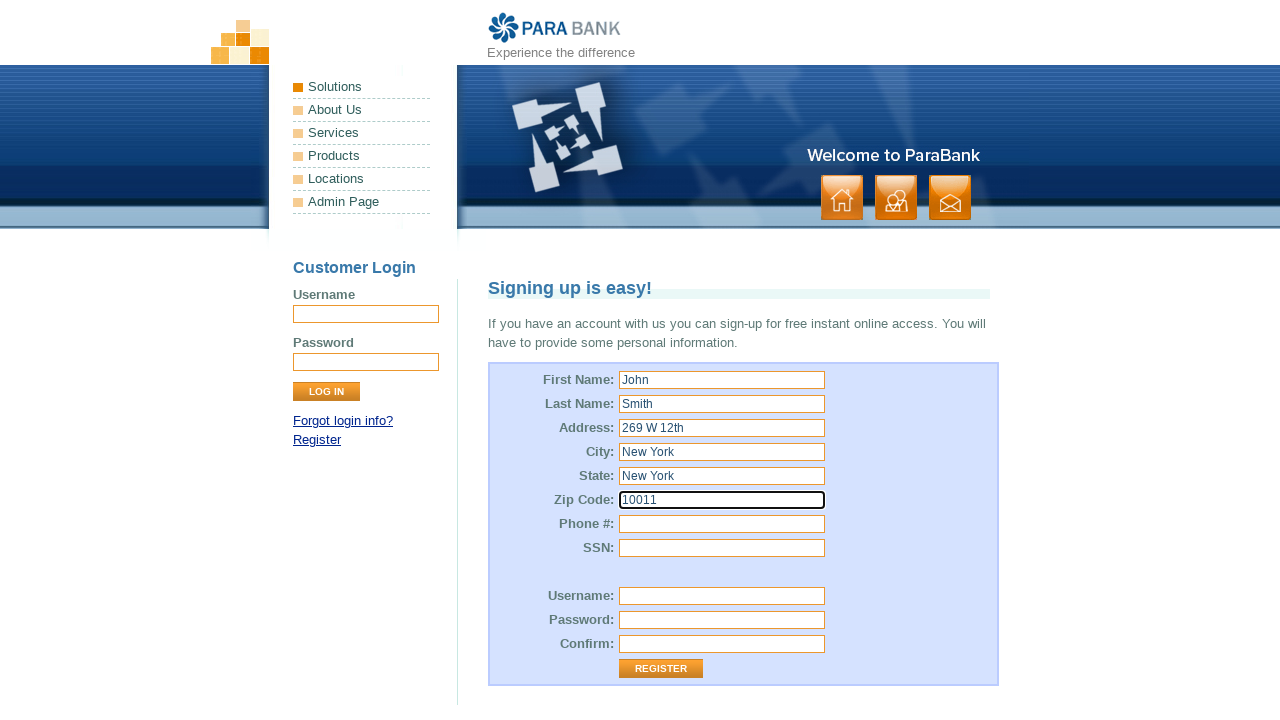

Filled in phone number: 555-123-4567 on input[id='customer.phoneNumber']
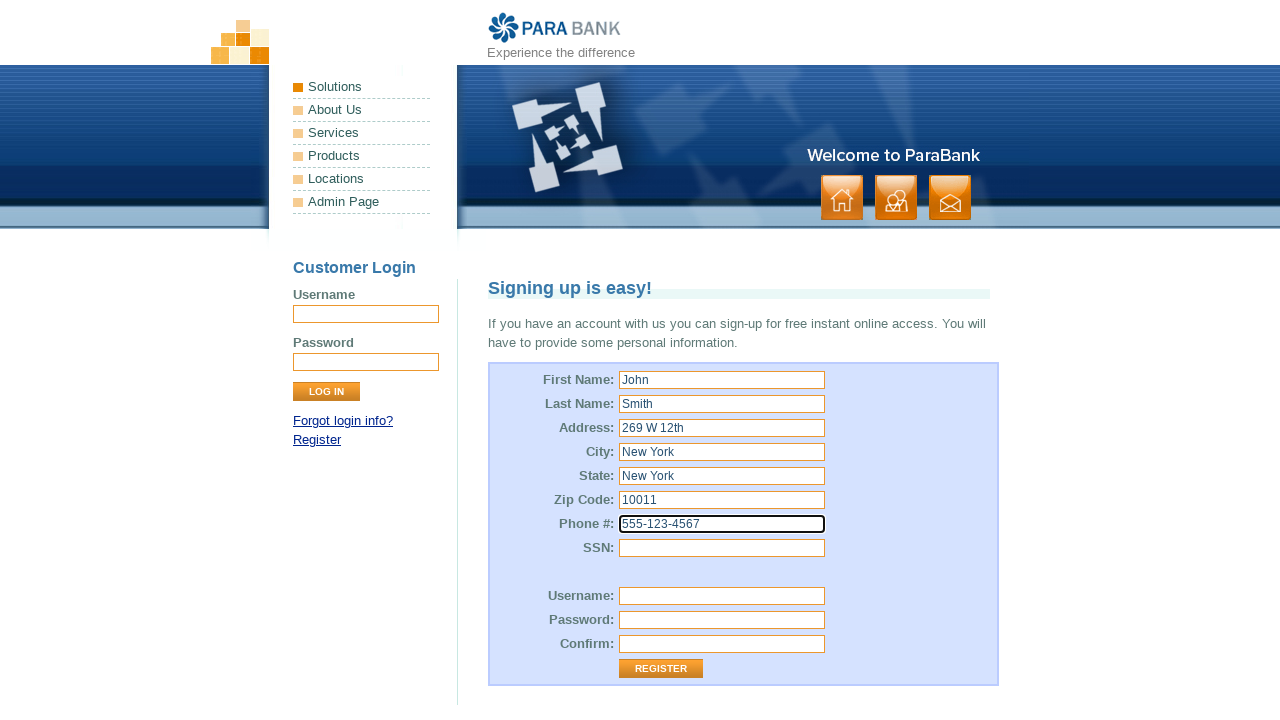

Filled in SSN: 789456121 on input[id='customer.ssn']
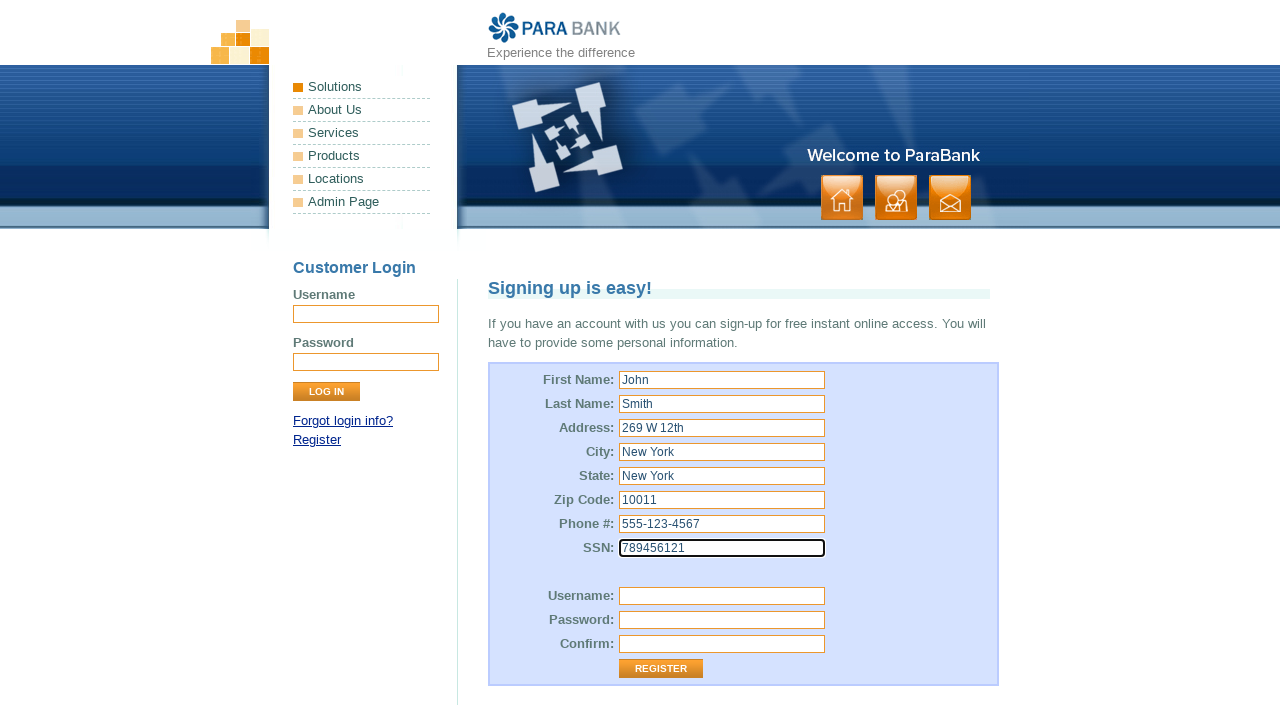

Filled in username: john89 on input[id='customer.username']
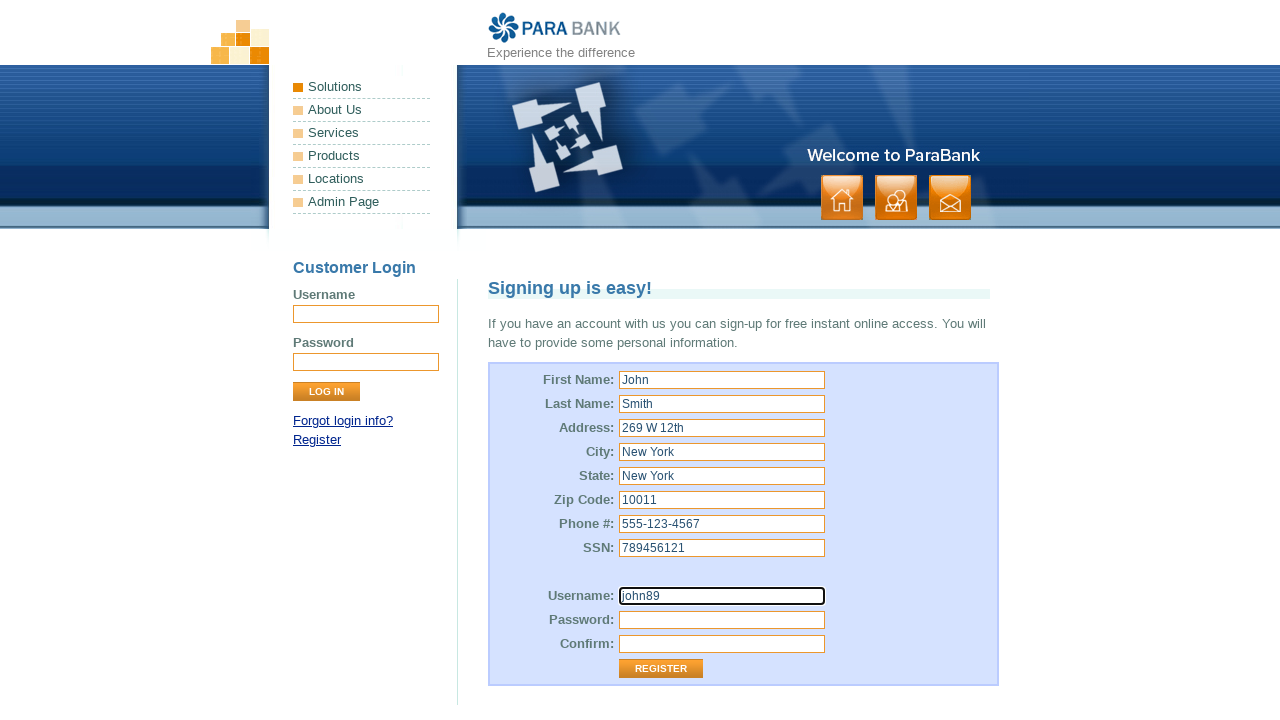

Filled in password on input[id='customer.password']
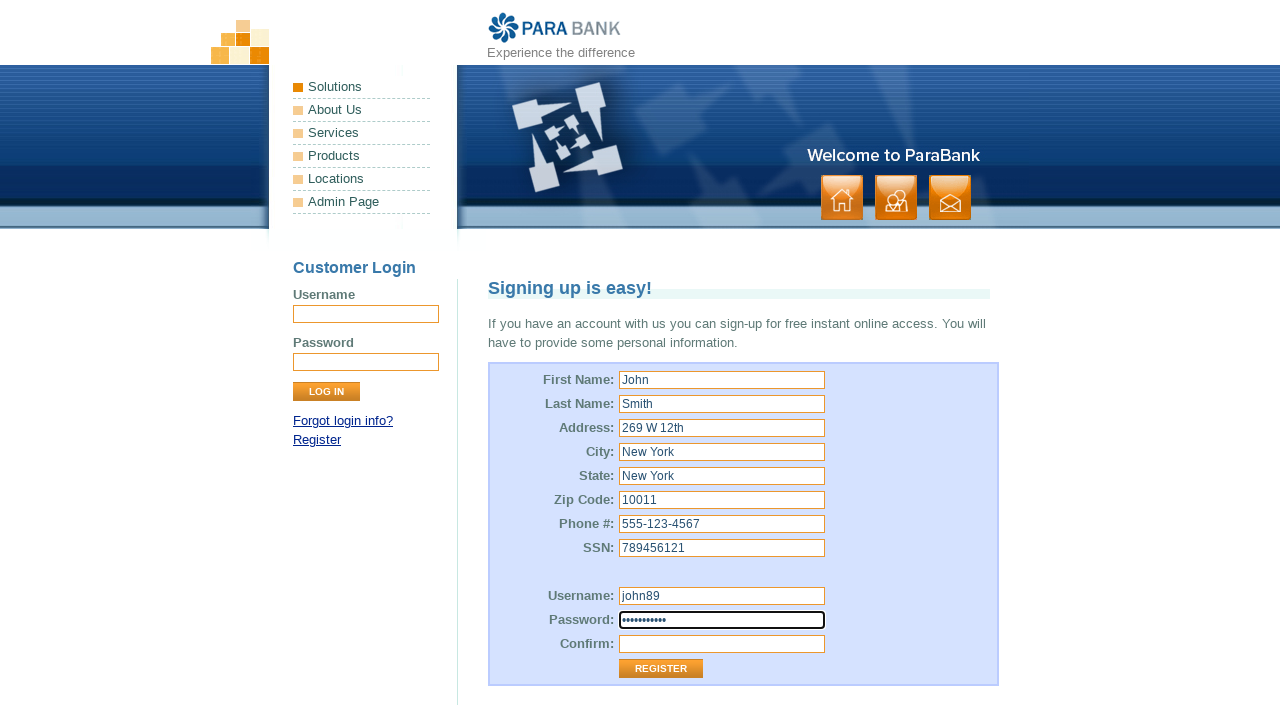

Confirmed password on input[id='repeatedPassword']
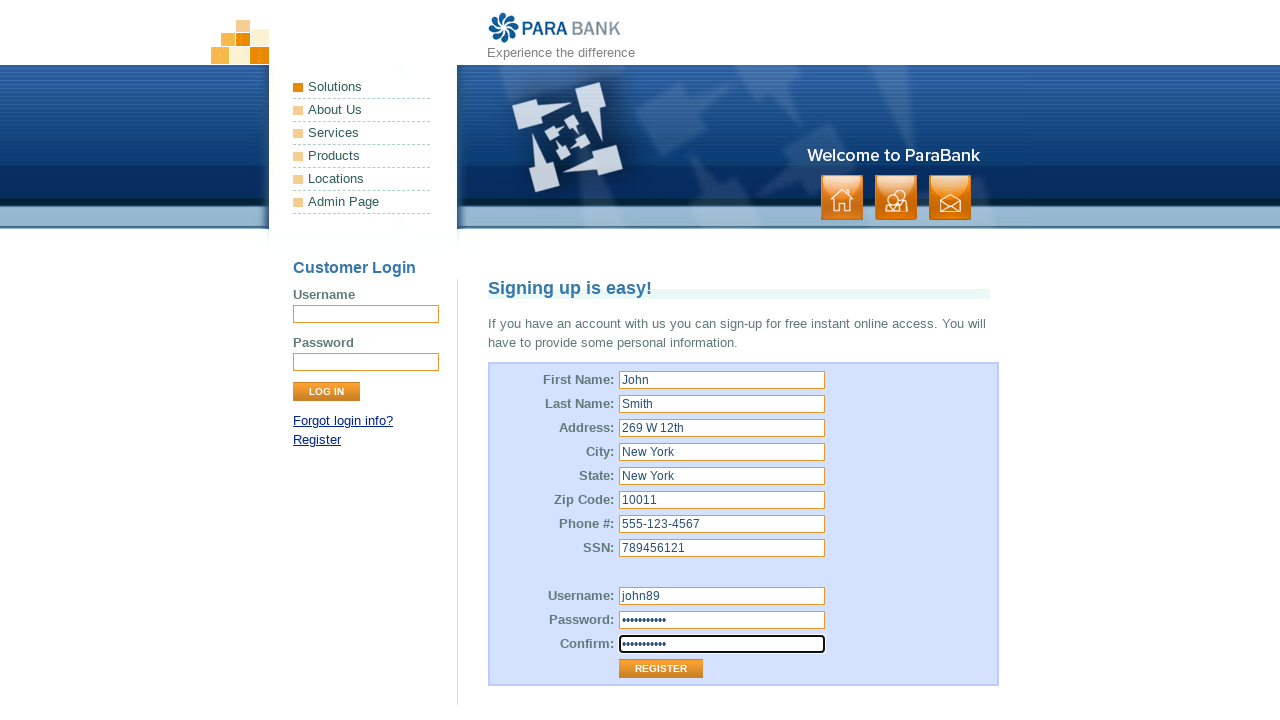

Clicked Register button to submit the form at (661, 669) on input[value='Register']
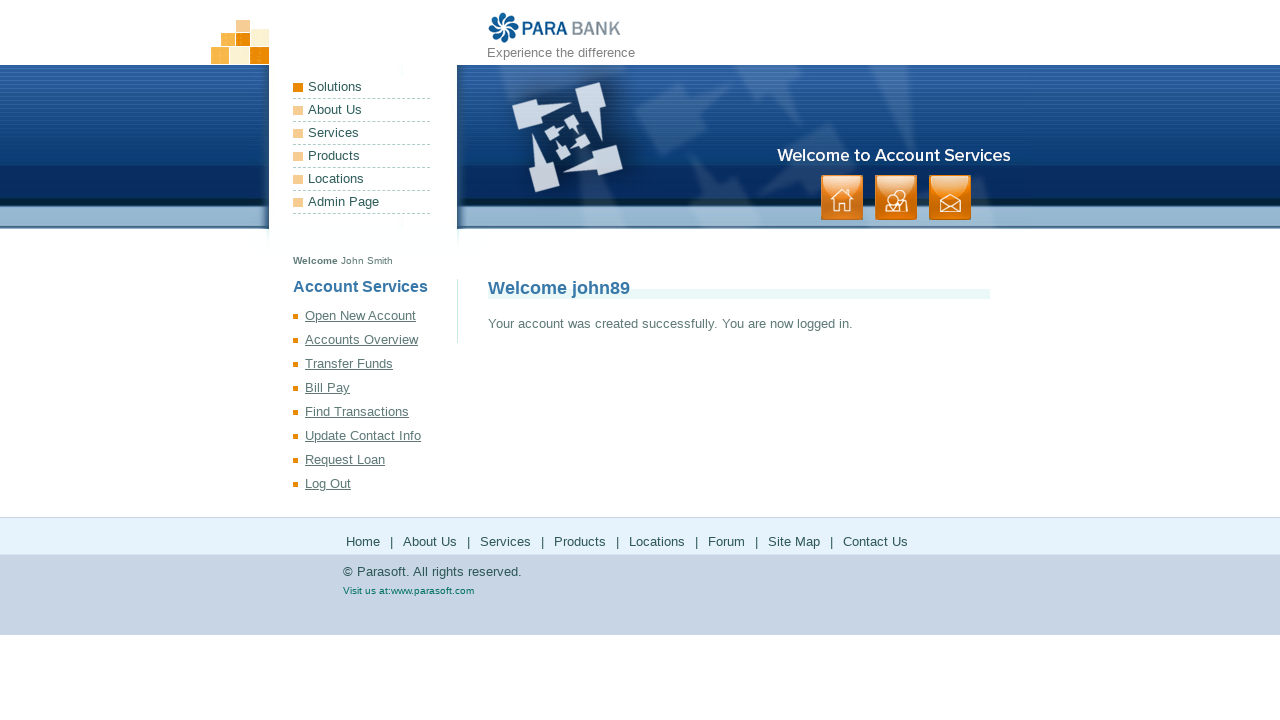

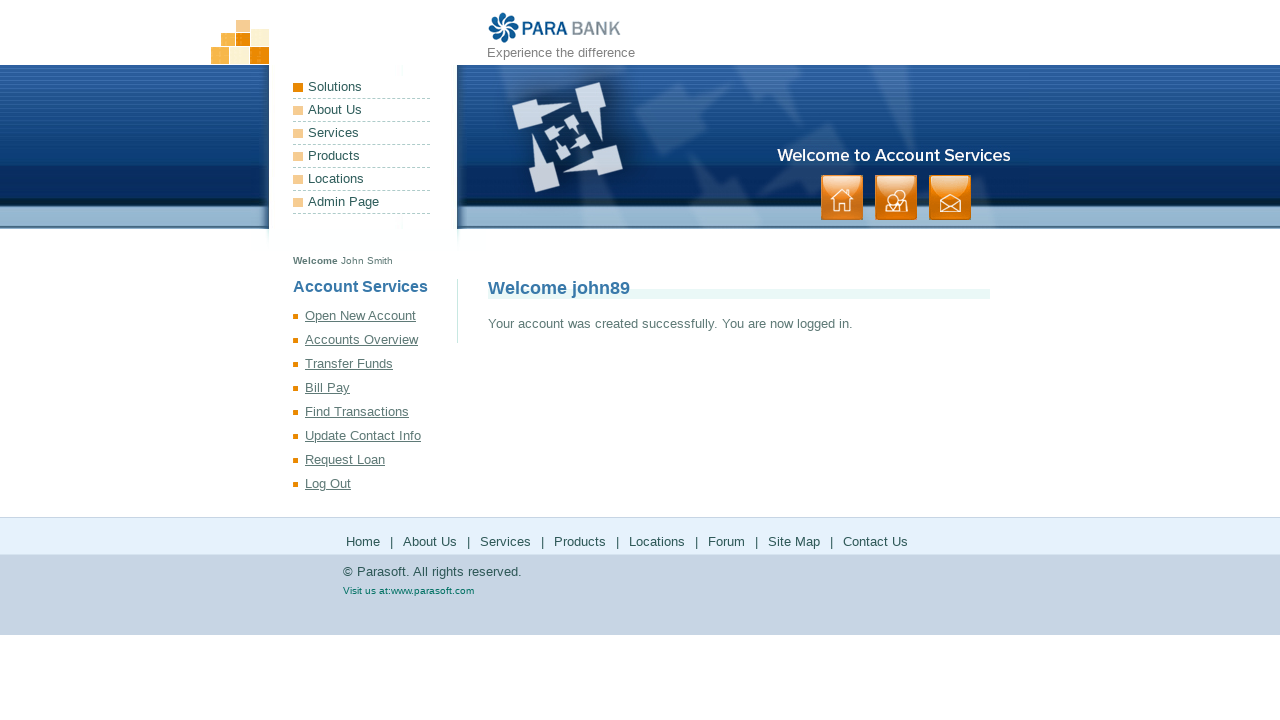